Verifies that the href attribute of the Elemental Selenium link is correct

Starting URL: https://the-internet.herokuapp.com/

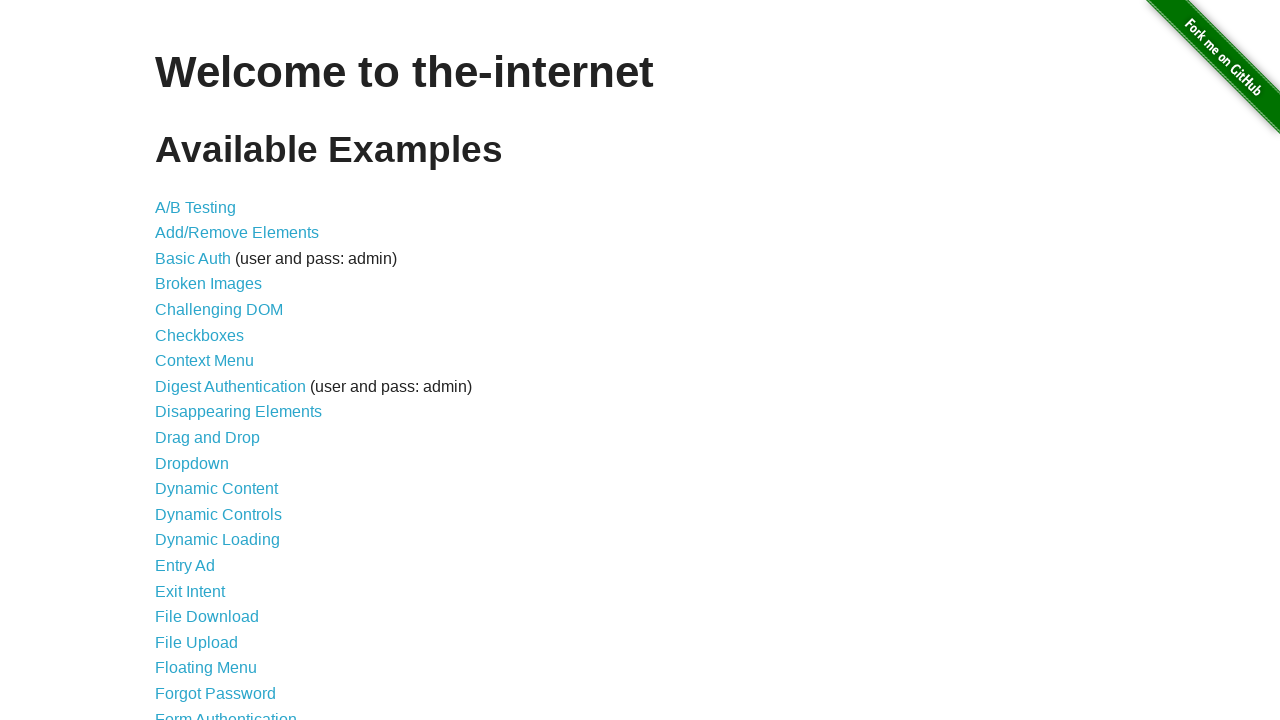

Clicked on Form Authentication link at (226, 712) on xpath=//a[text()='Form Authentication']
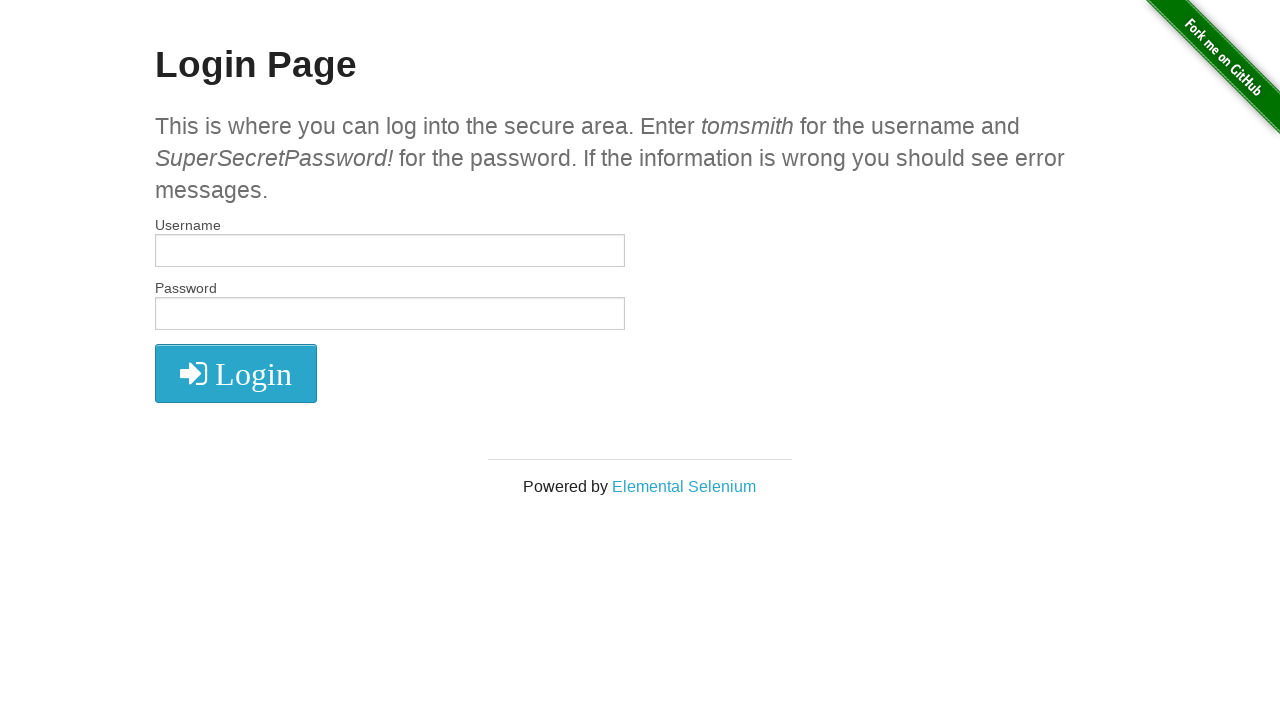

Retrieved href attribute of Elemental Selenium link
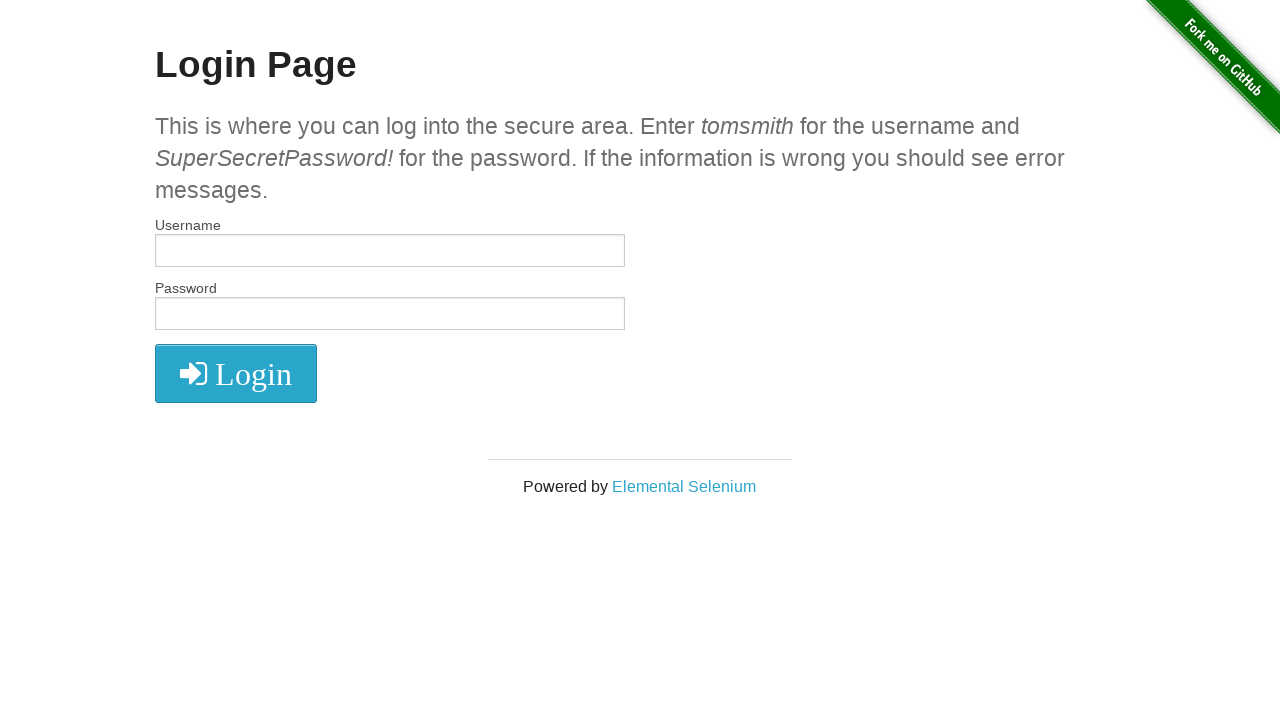

Verified href attribute is correct: http://elementalselenium.com/
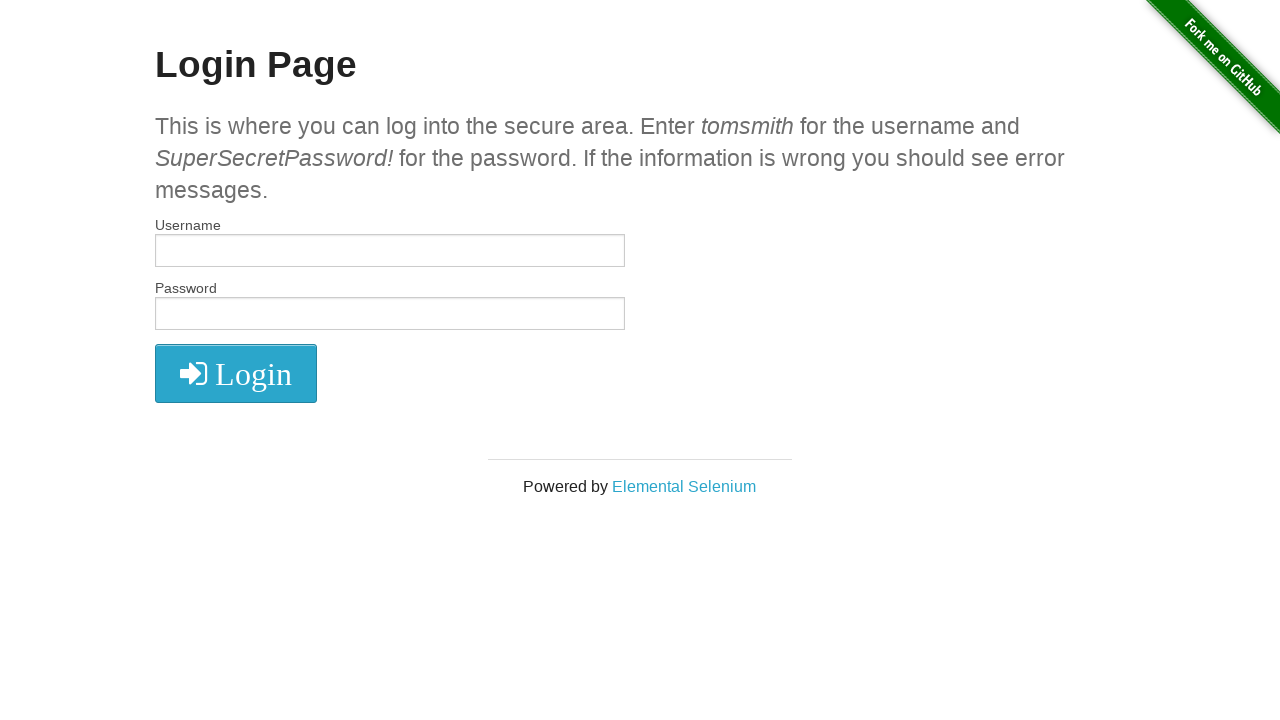

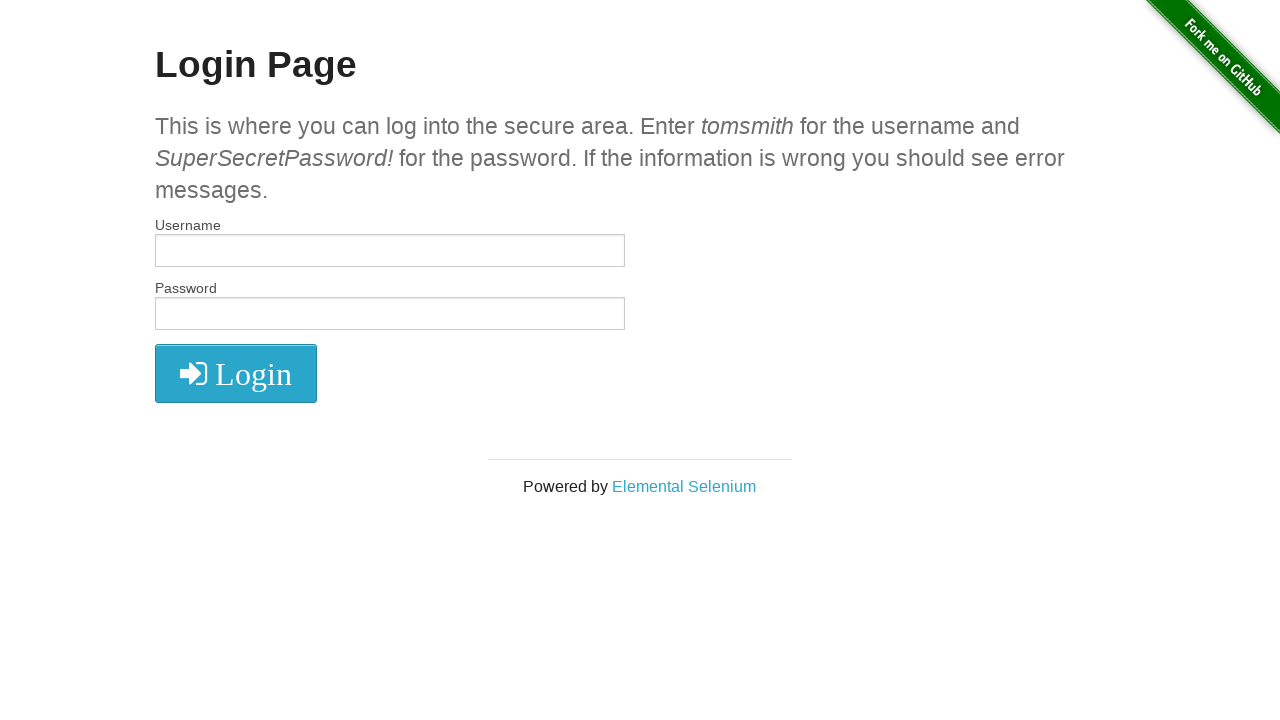